Tests JavaScript alert functionality by clicking a button that triggers a simple alert and then accepting/dismissing the alert dialog

Starting URL: https://demoqa.com/alerts

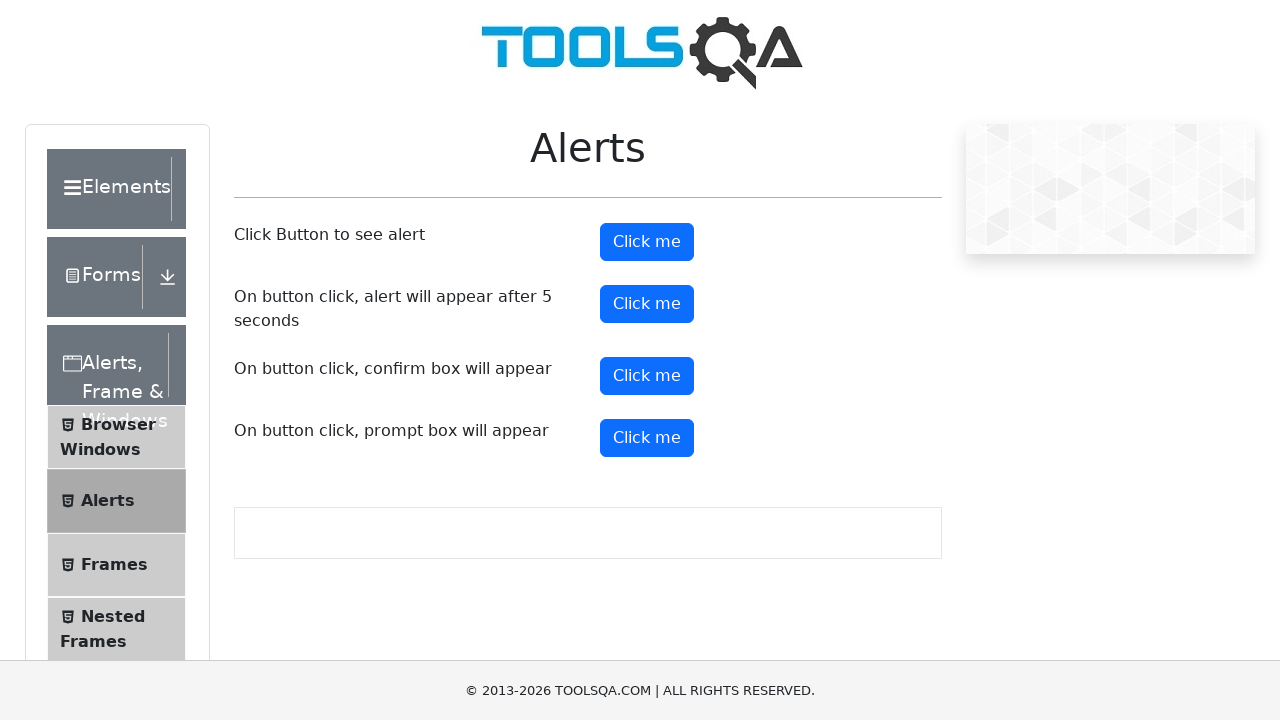

Clicked alert button to trigger JavaScript alert at (647, 242) on button#alertButton
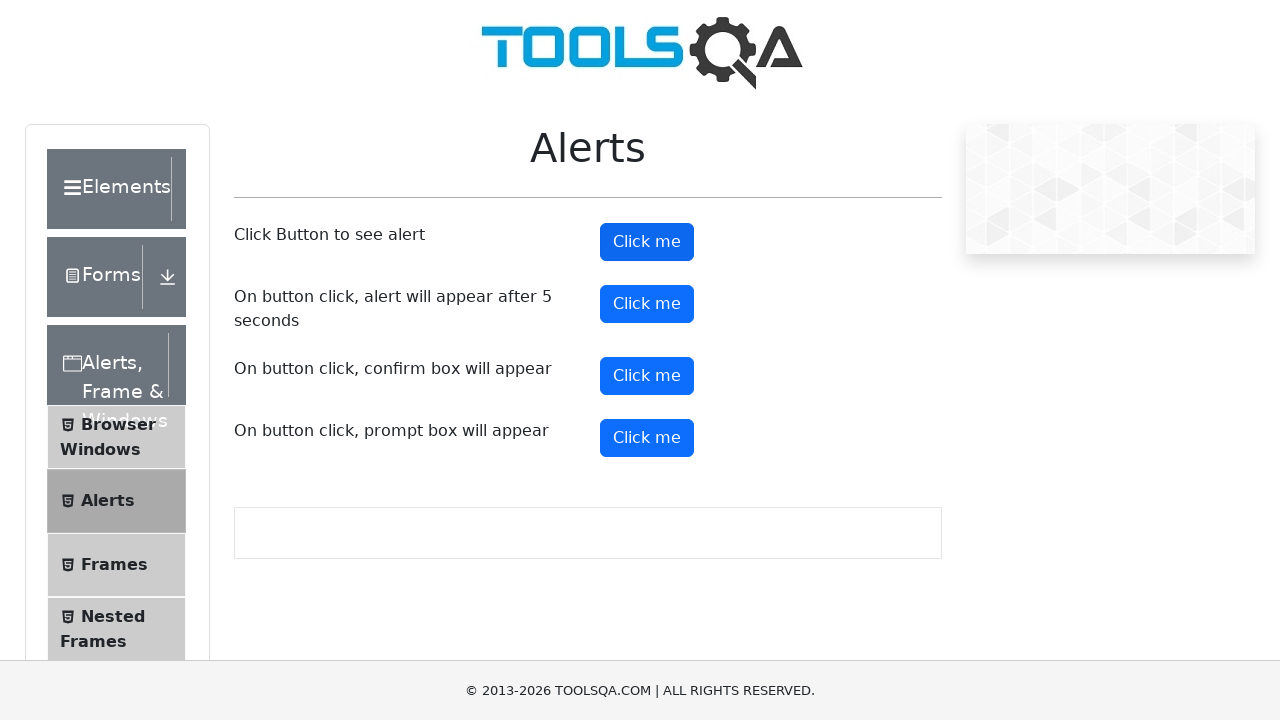

Set up dialog handler to accept alerts
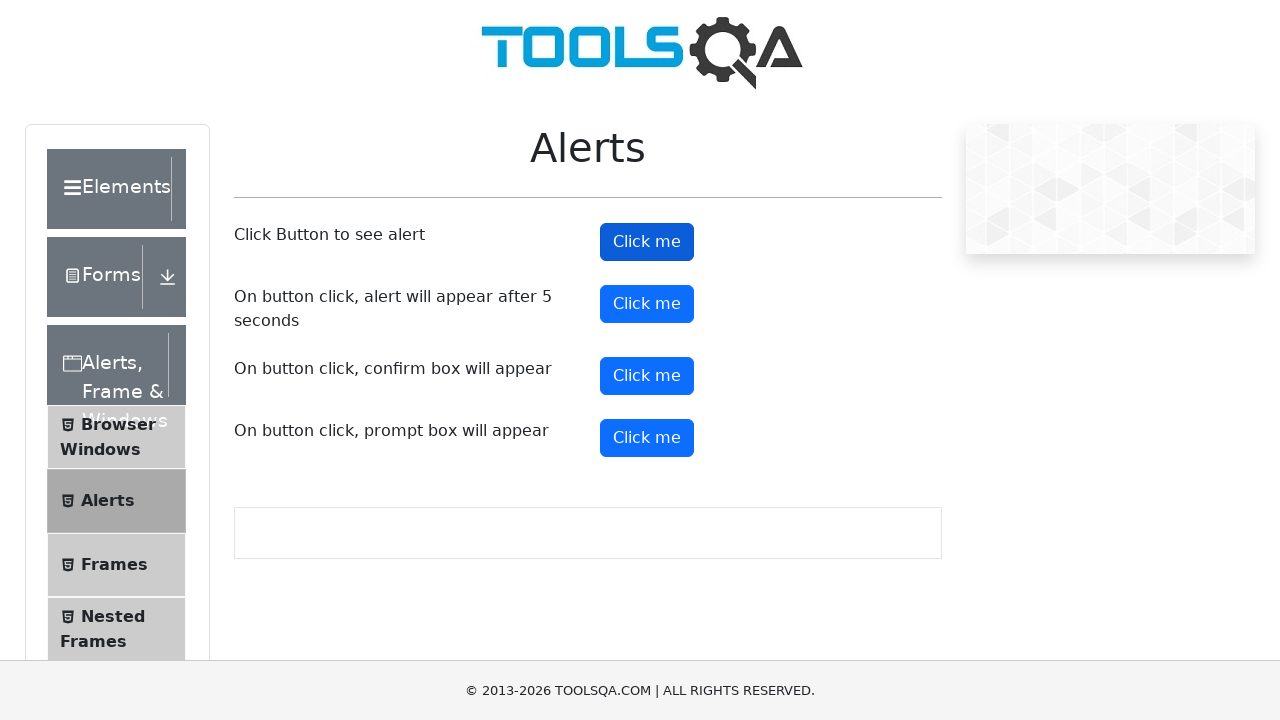

Registered dialog handler function
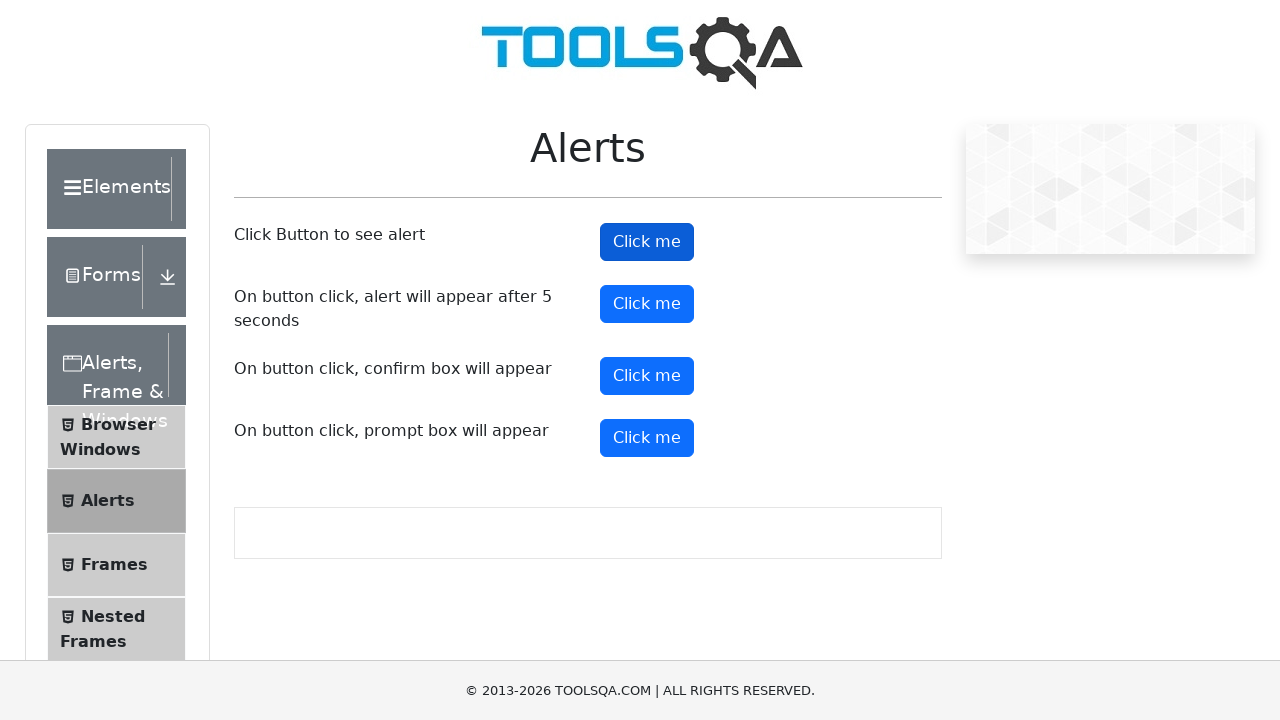

Clicked alert button to trigger JavaScript alert at (647, 242) on button#alertButton
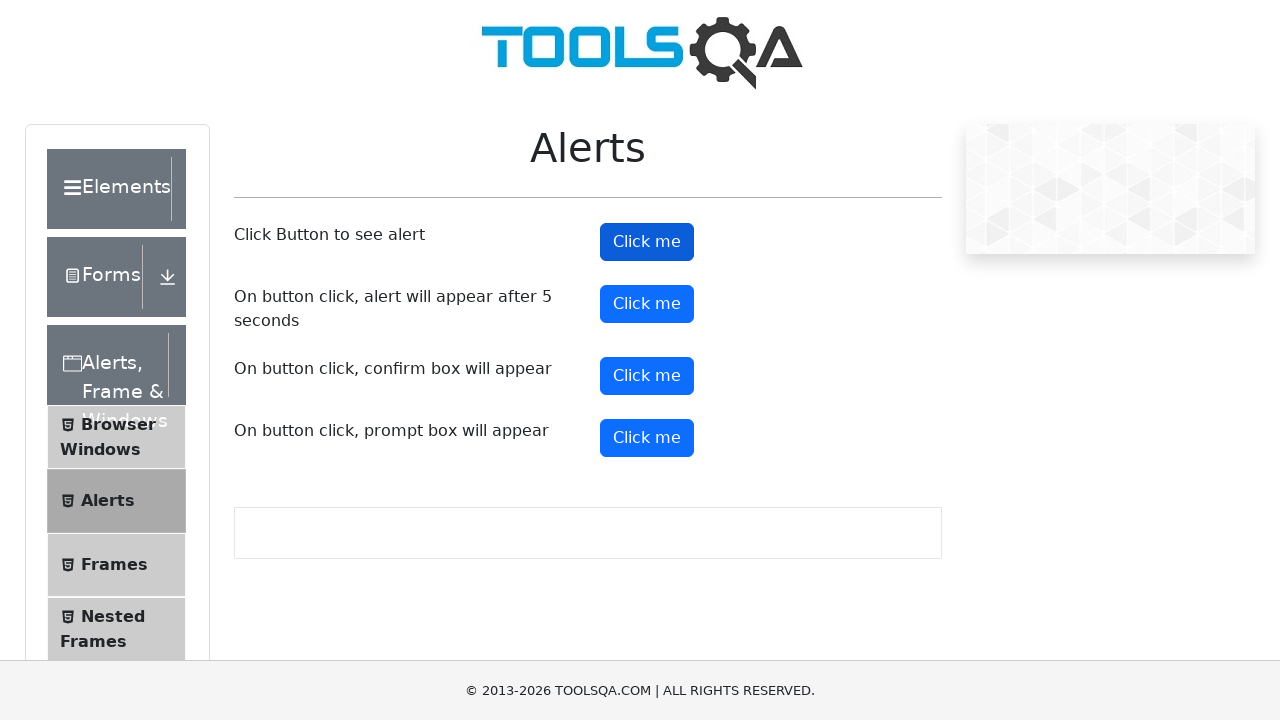

Waited for alert interaction to complete
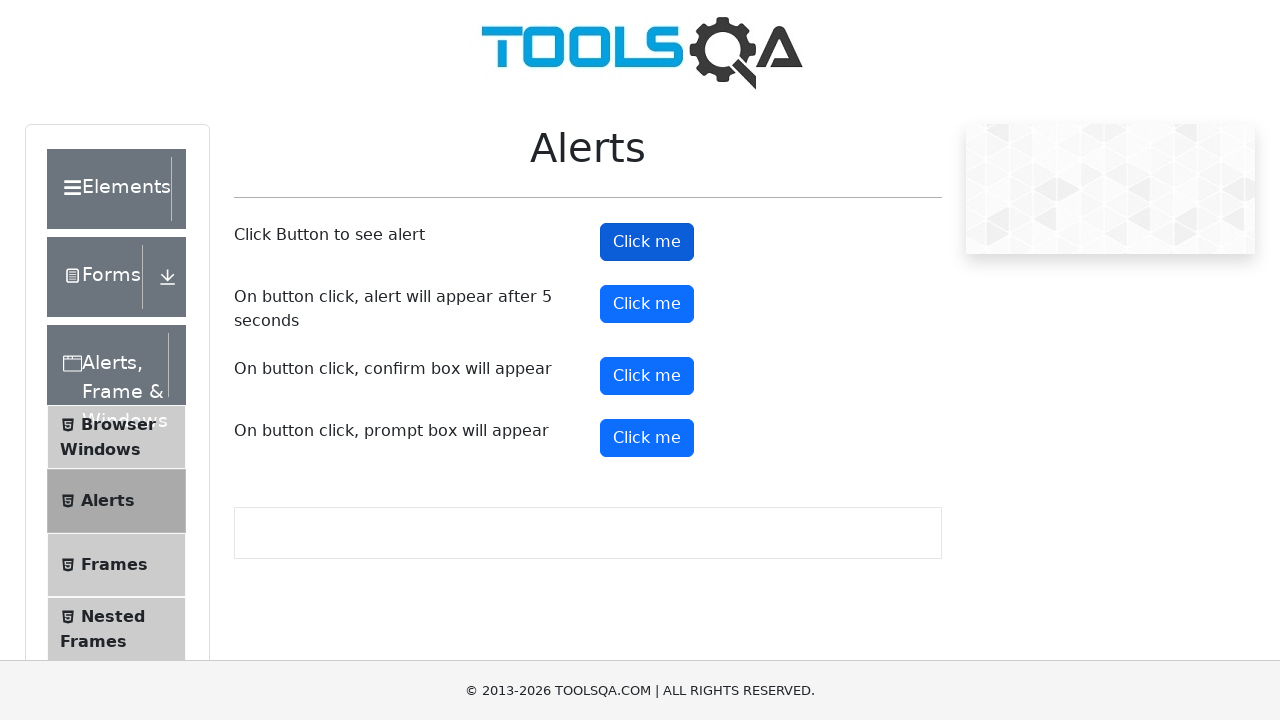

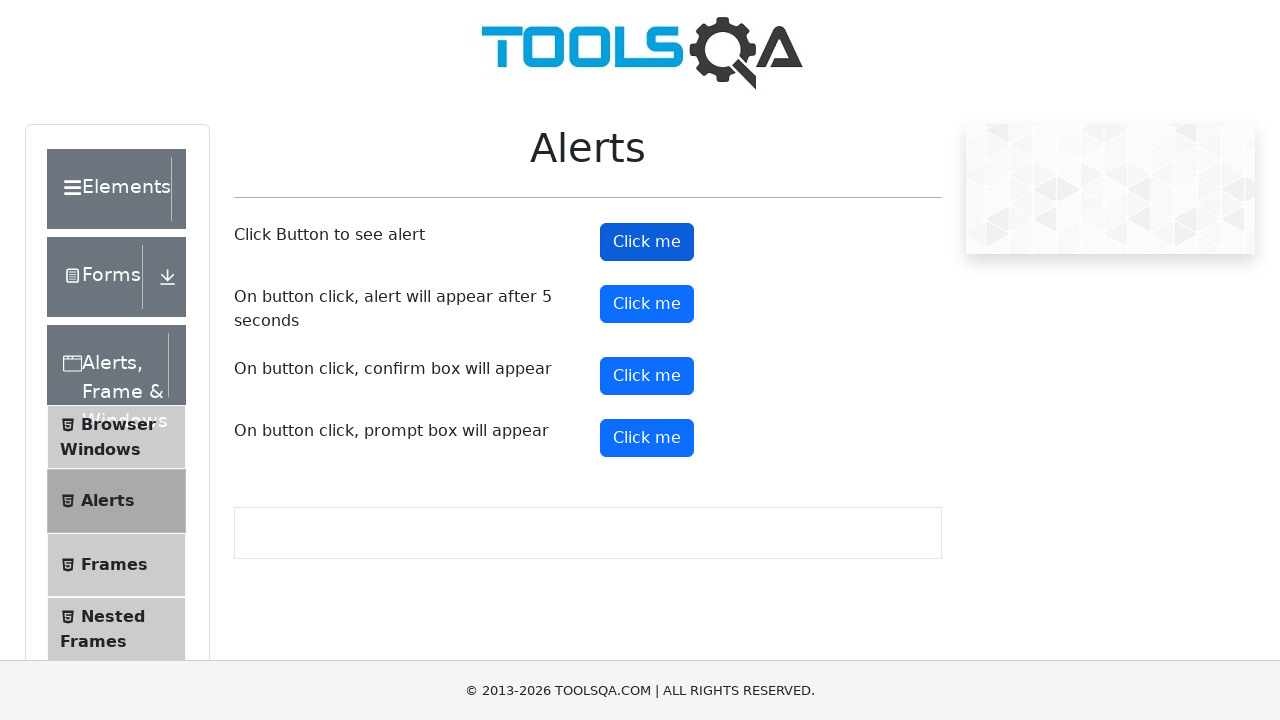